Navigates to a YouTube video page and sets the browser window to fullscreen mode

Starting URL: https://www.youtube.com/watch?v=cbWFebHwZCI

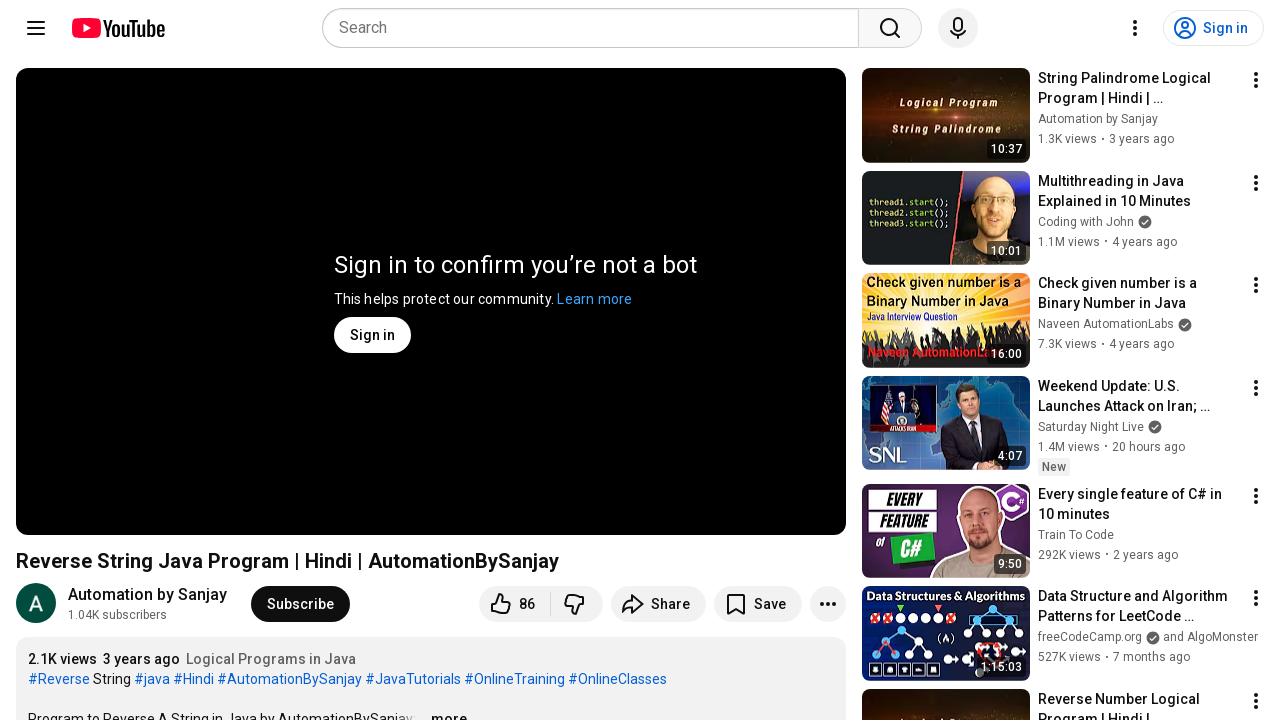

Navigated to YouTube video page
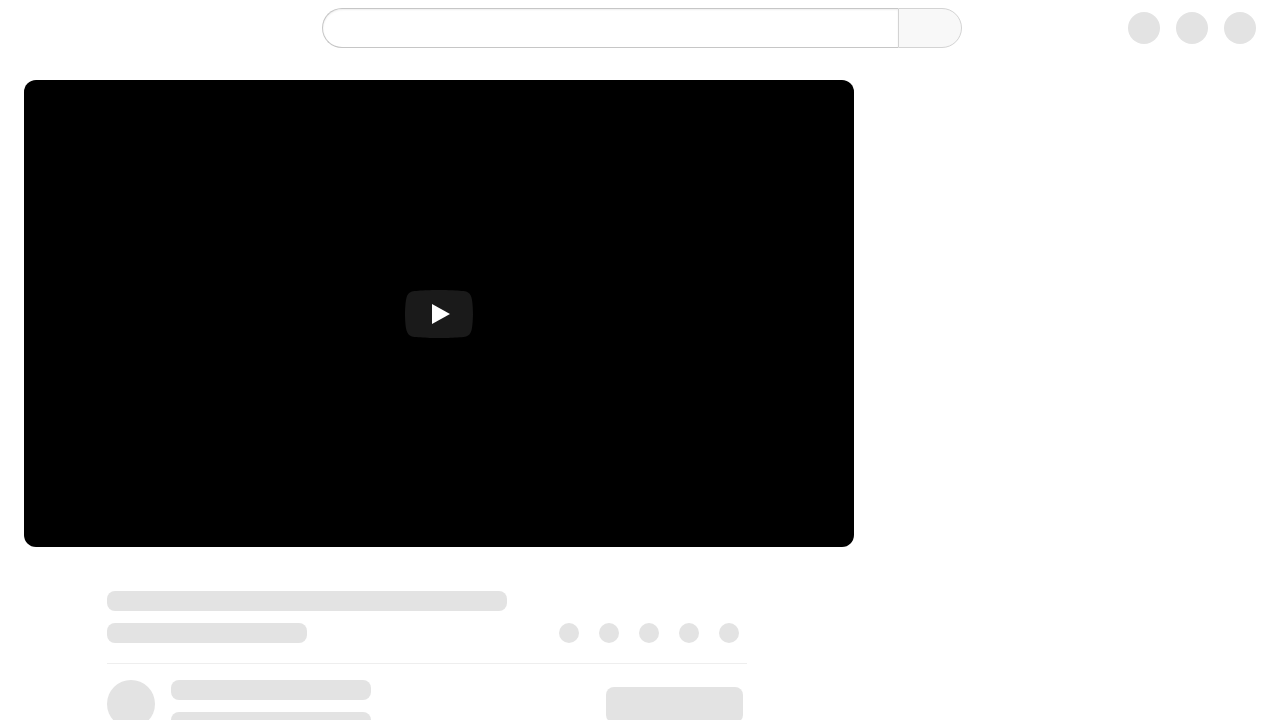

Page DOM content loaded
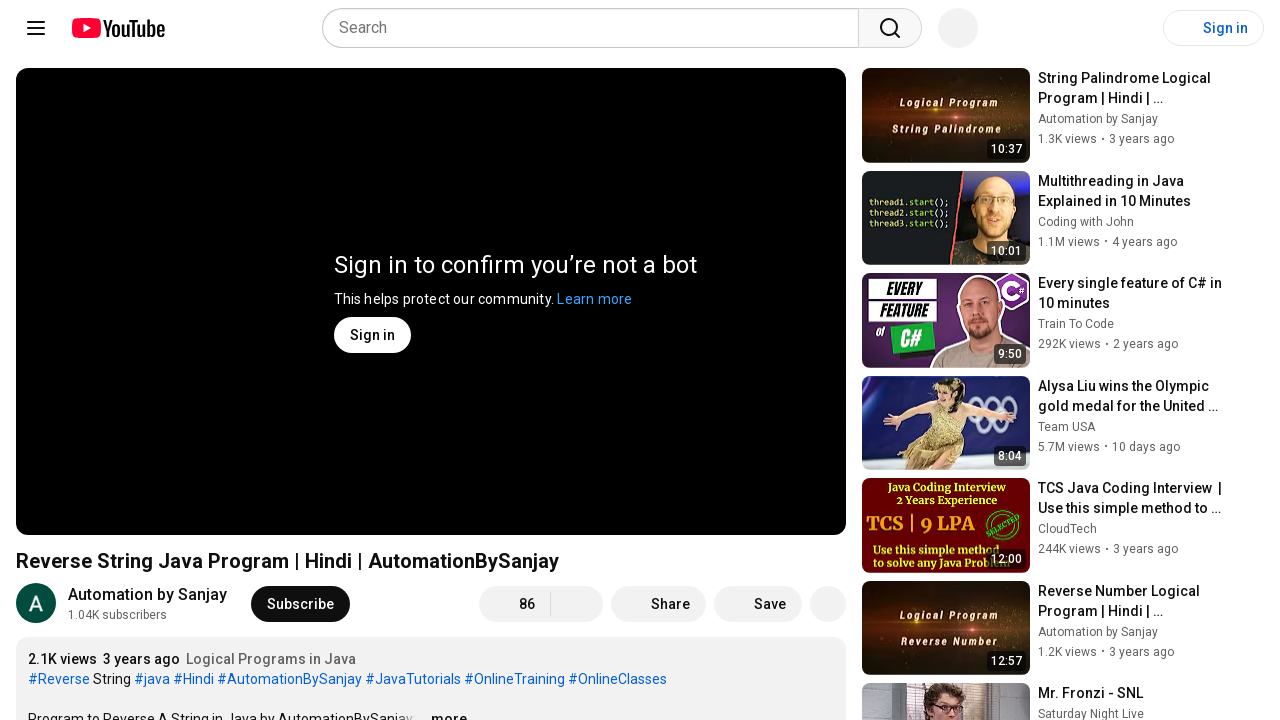

Set browser window to fullscreen mode (1920x1080)
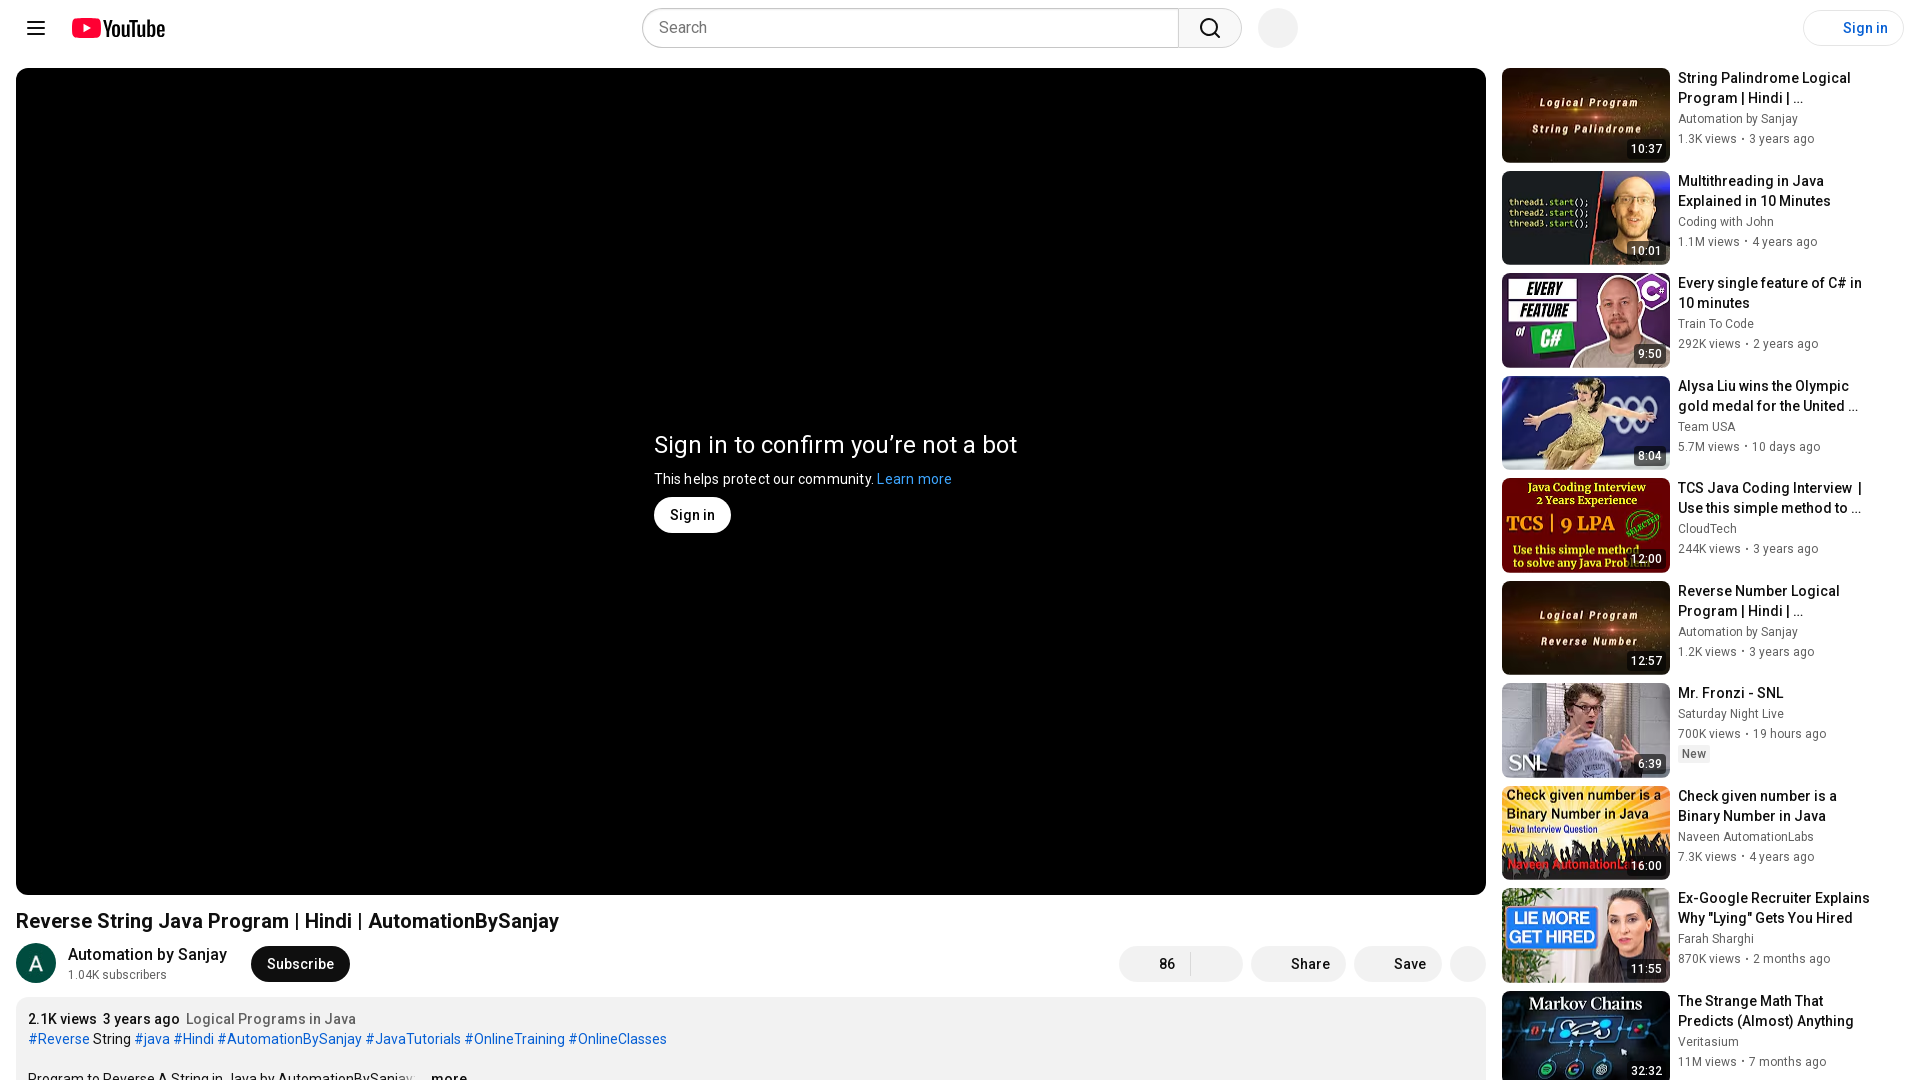

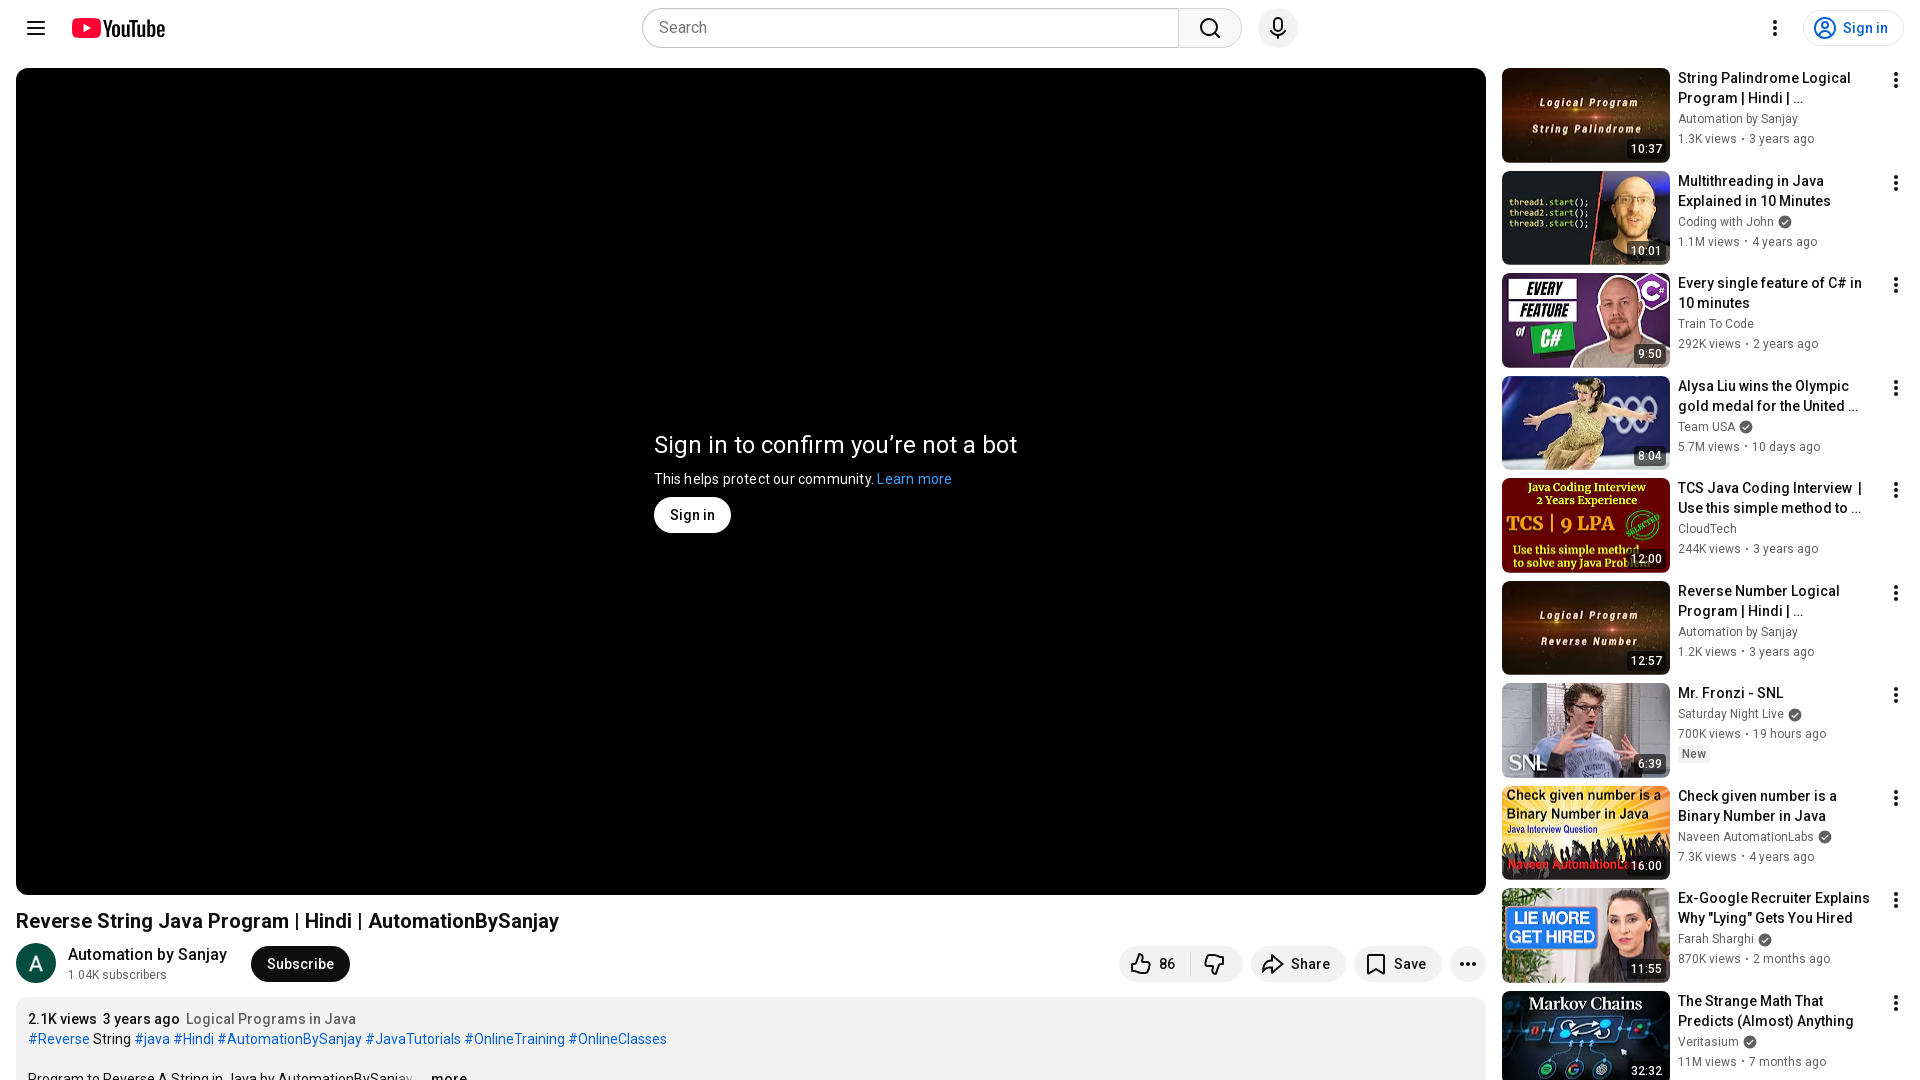